Tests drag and drop functionality by dragging an element to specific coordinates and then navigating to API documentation

Starting URL: https://jqueryui.com/draggable/

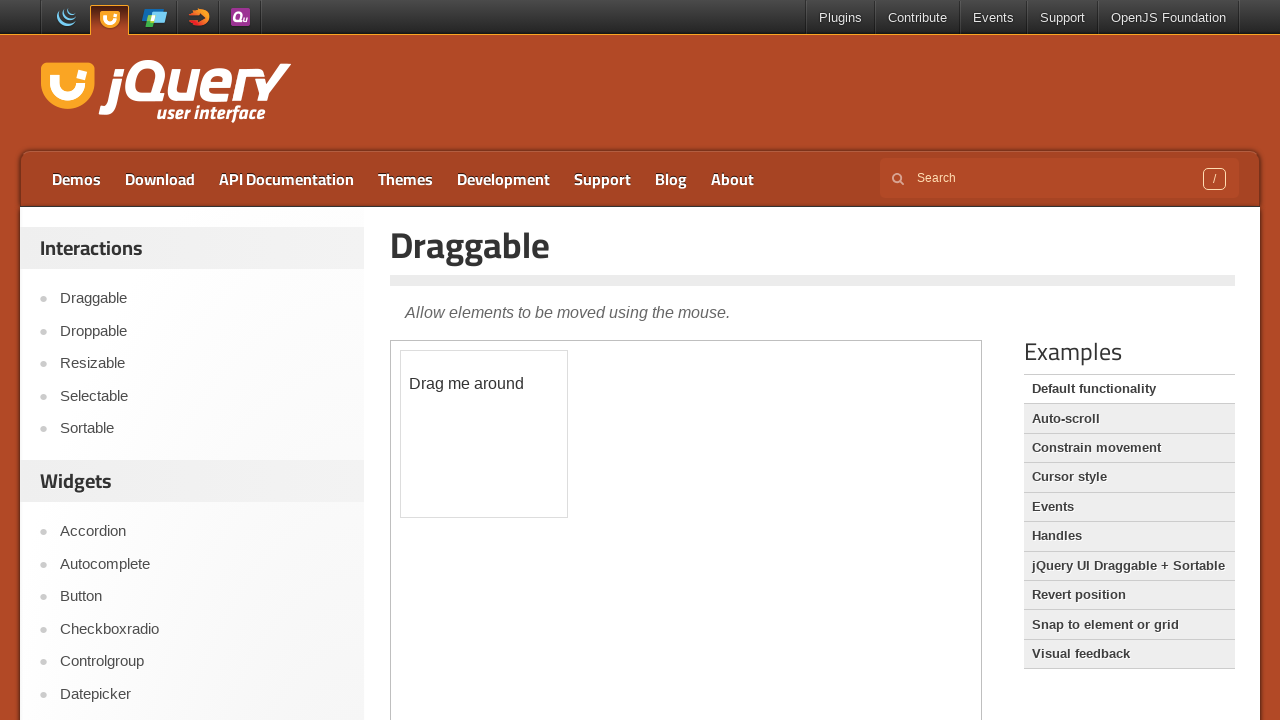

Located draggable element in iframe
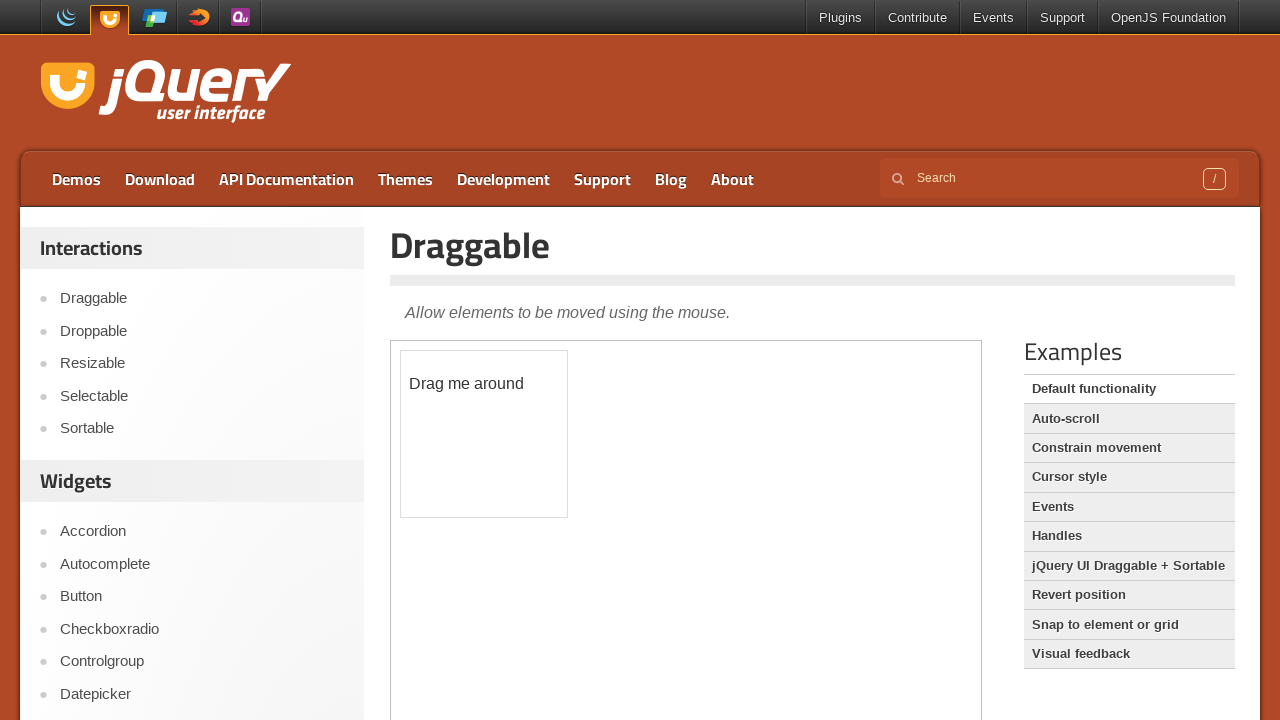

Retrieved bounding box of draggable element
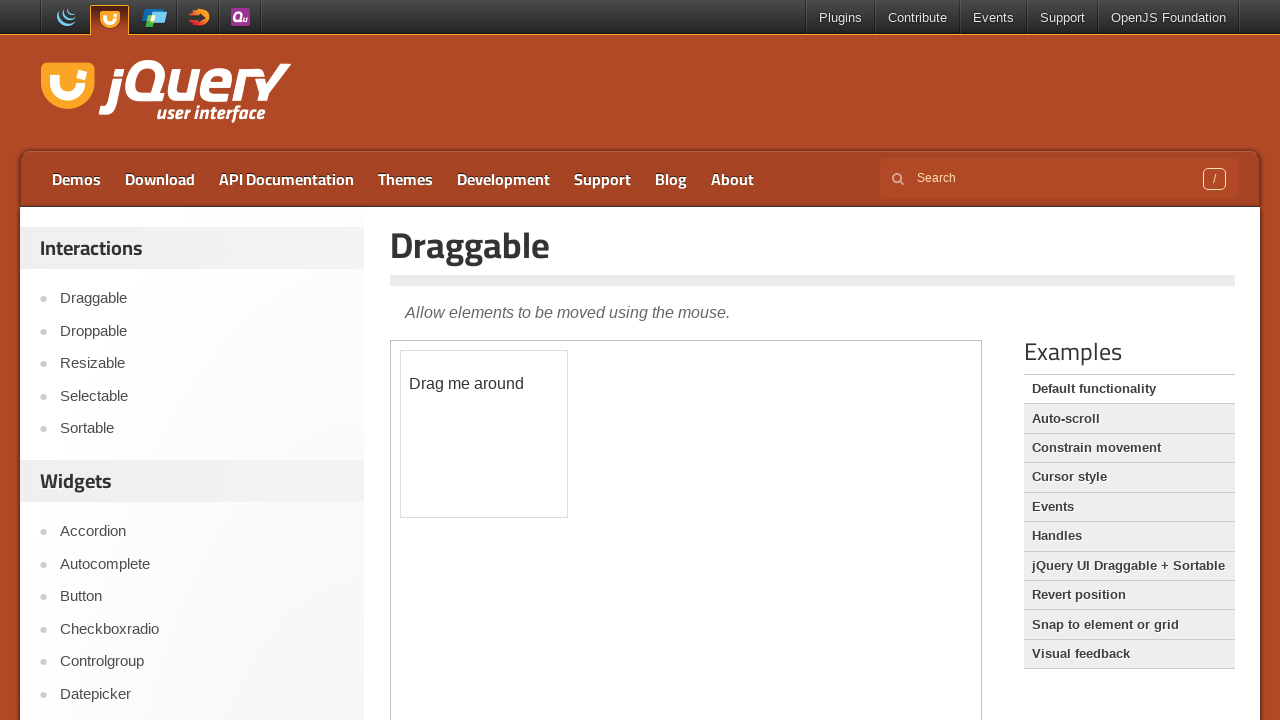

Moved mouse to center of draggable element for first drag at (484, 434)
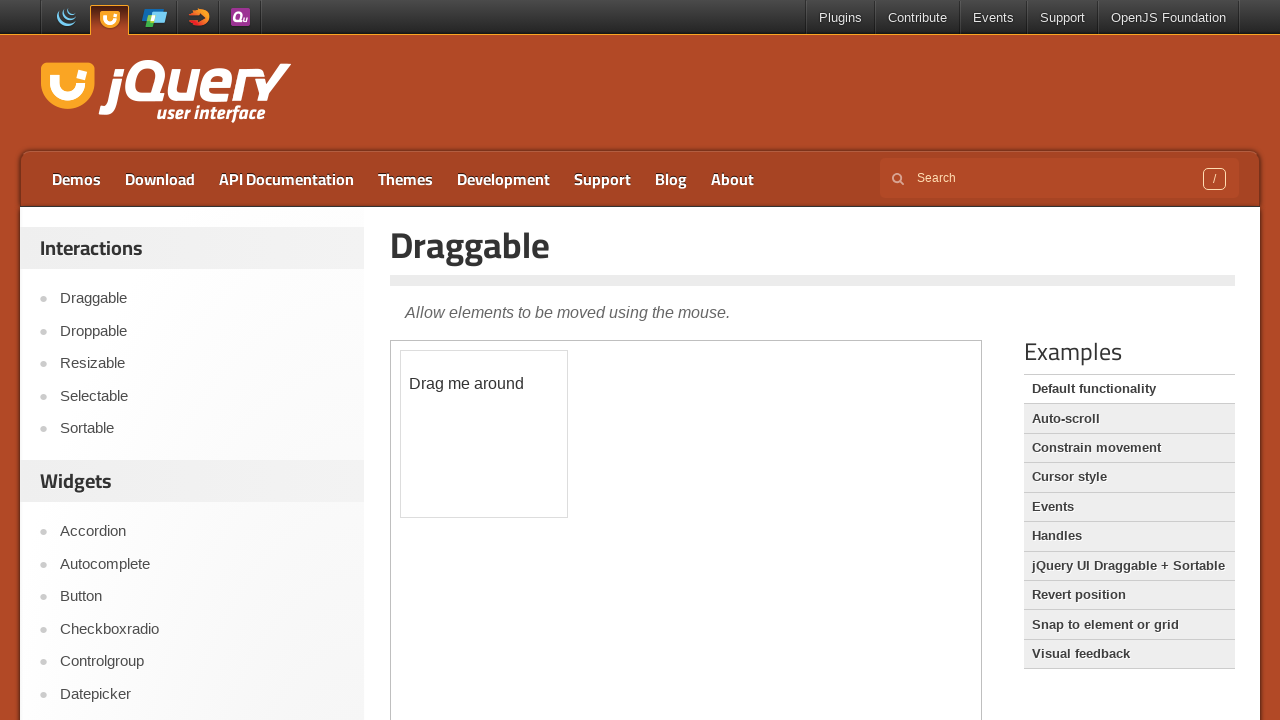

Pressed mouse button down on draggable element at (484, 434)
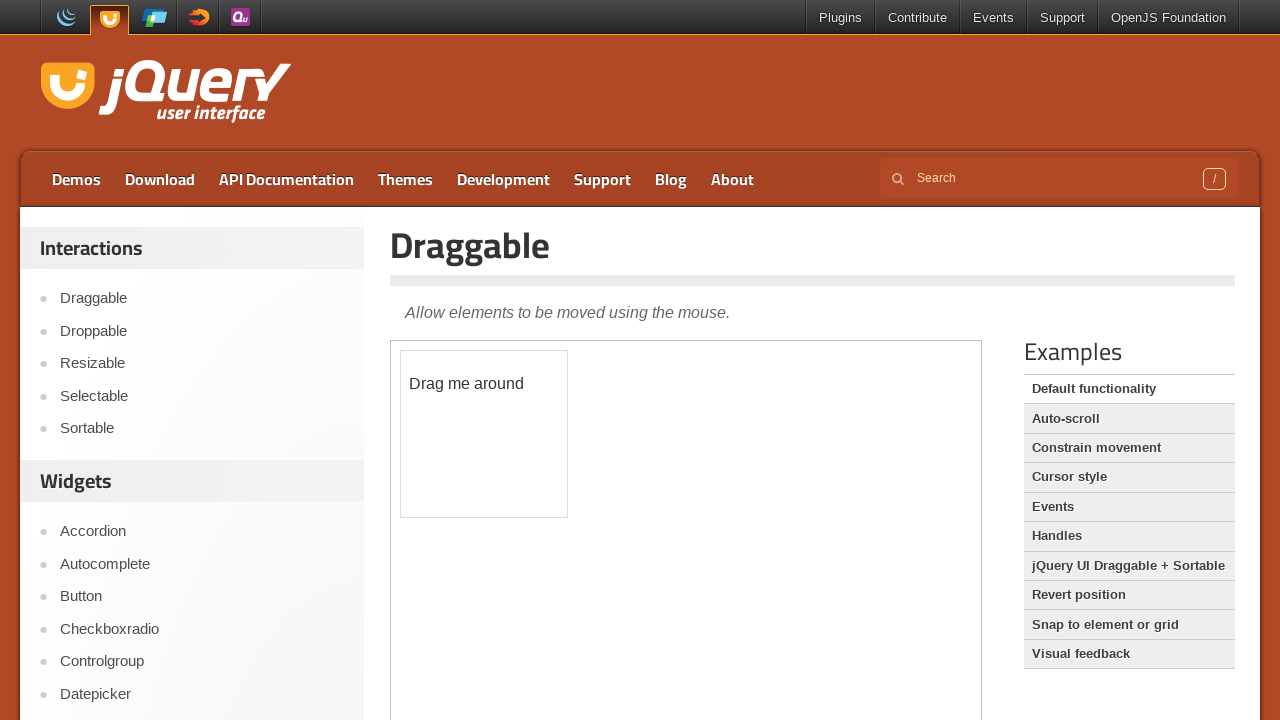

Dragged element 50 pixels right and 50 pixels down (first drag) at (534, 484)
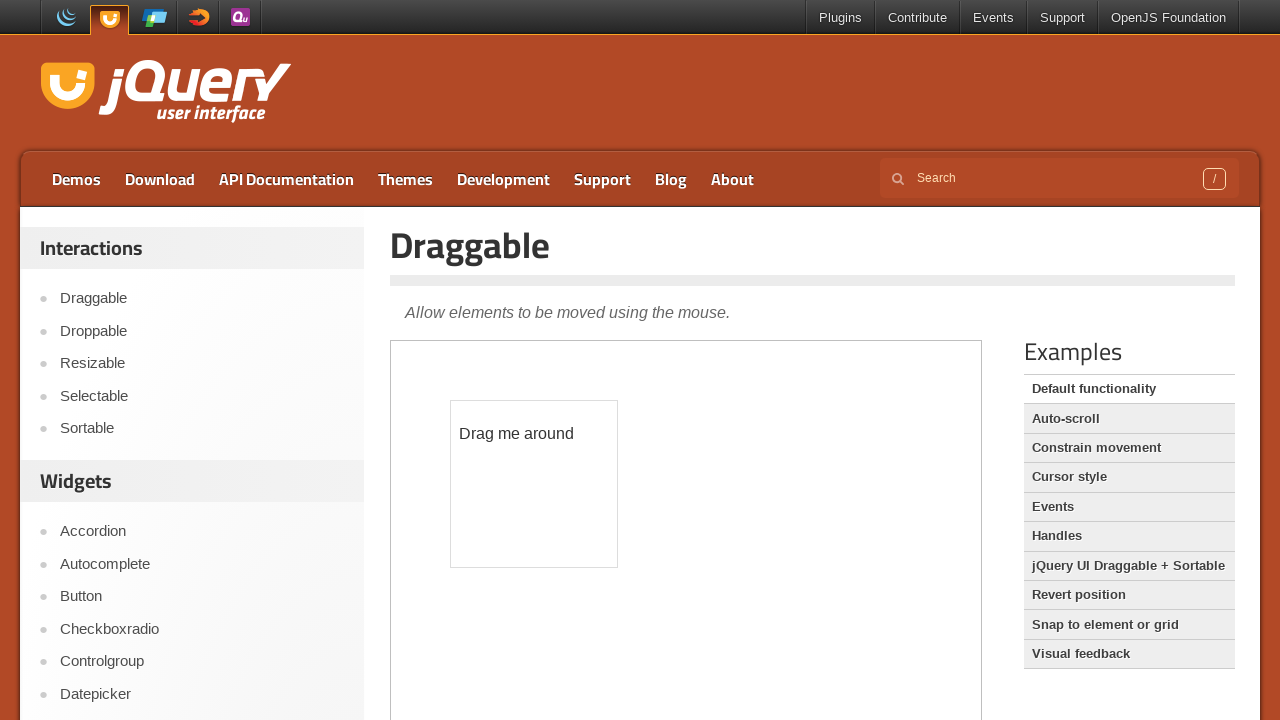

Released mouse button to complete first drag operation at (534, 484)
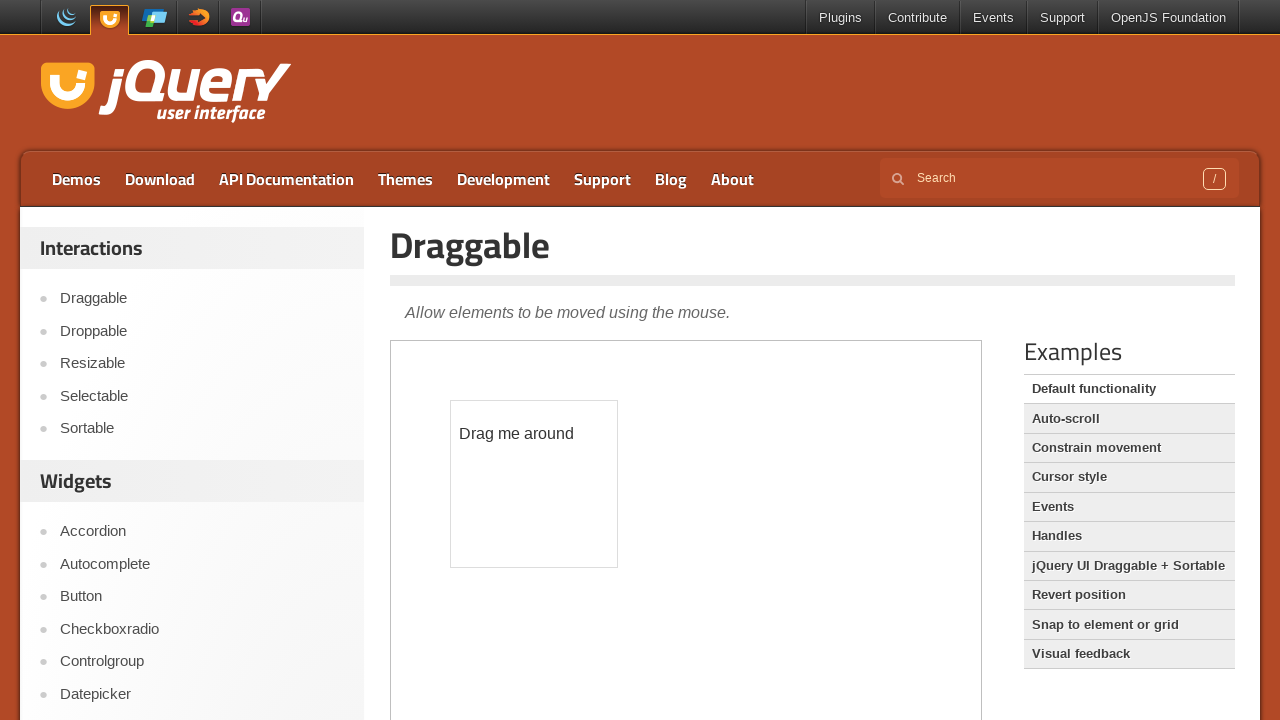

Updated bounding box position after first drag
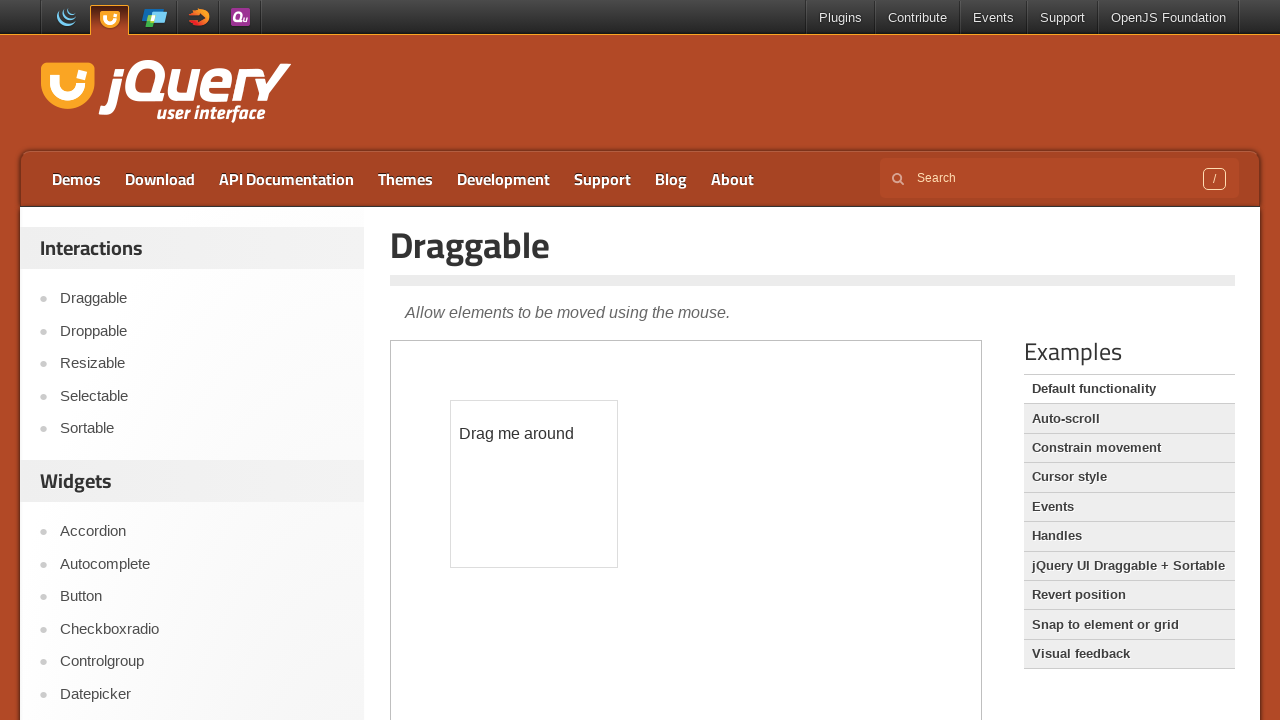

Moved mouse to center of draggable element for second drag at (534, 484)
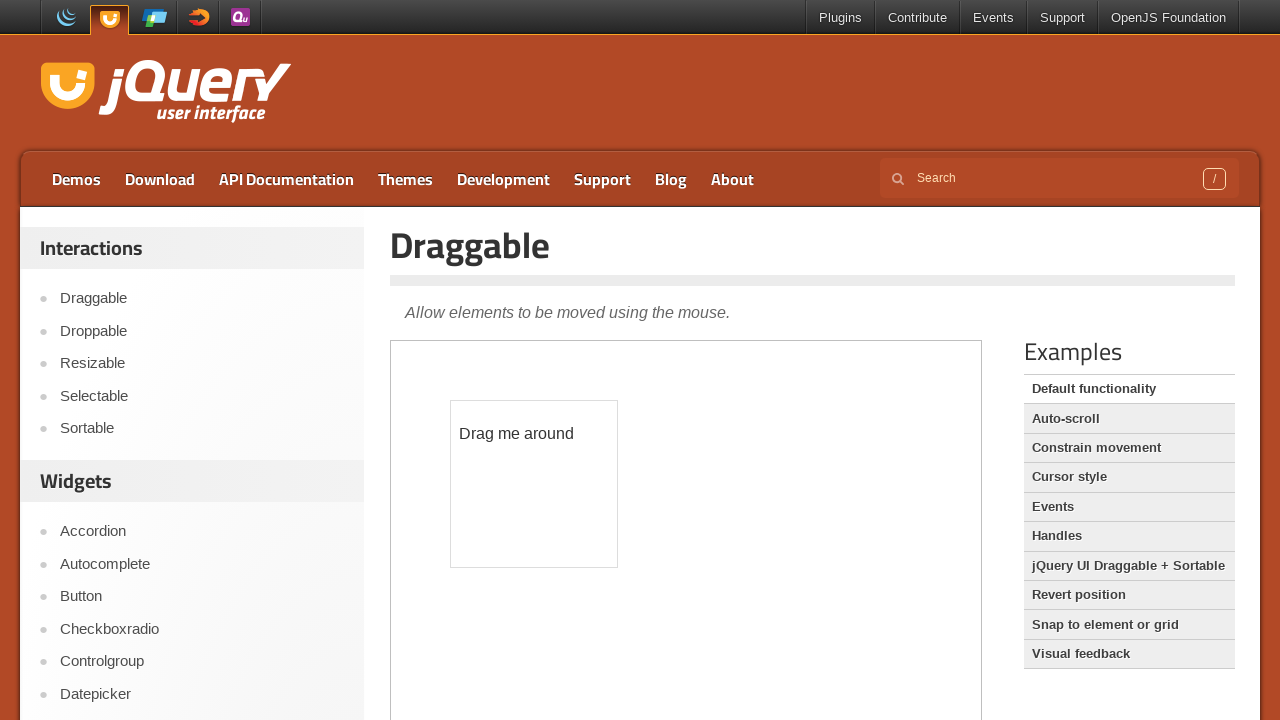

Pressed mouse button down on draggable element at (534, 484)
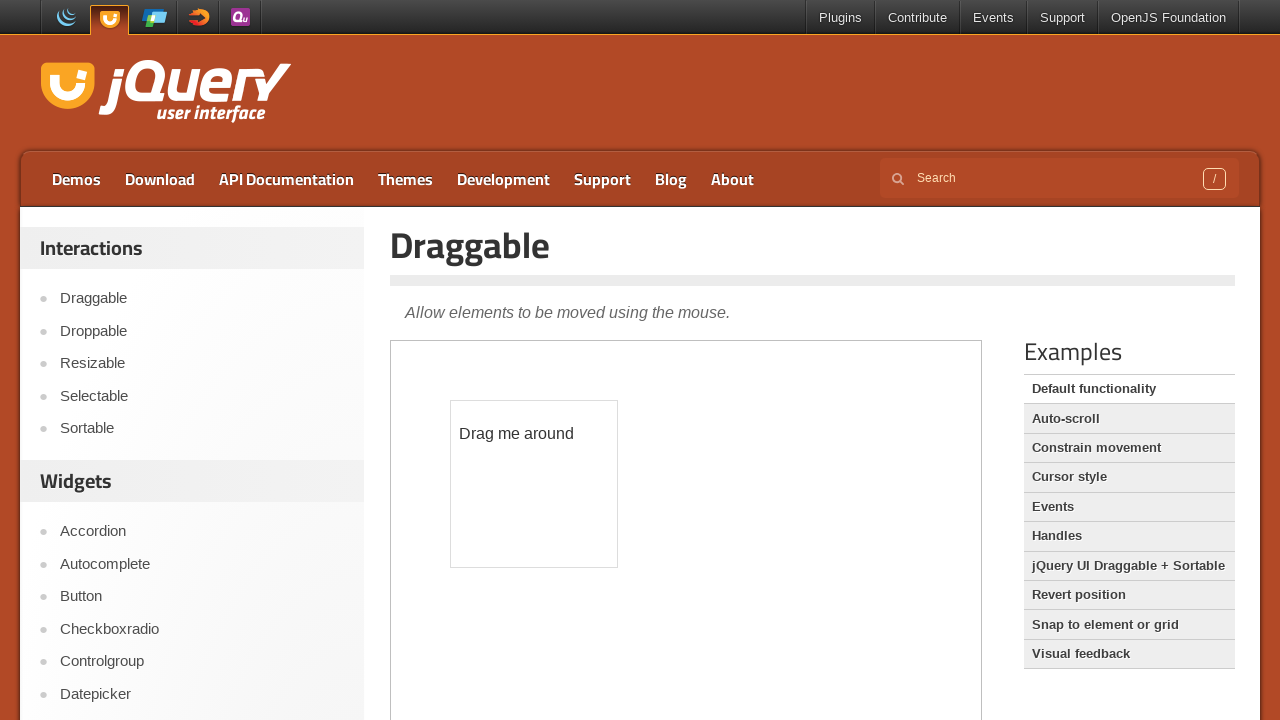

Dragged element 50 pixels right and 50 pixels down (second drag) at (584, 534)
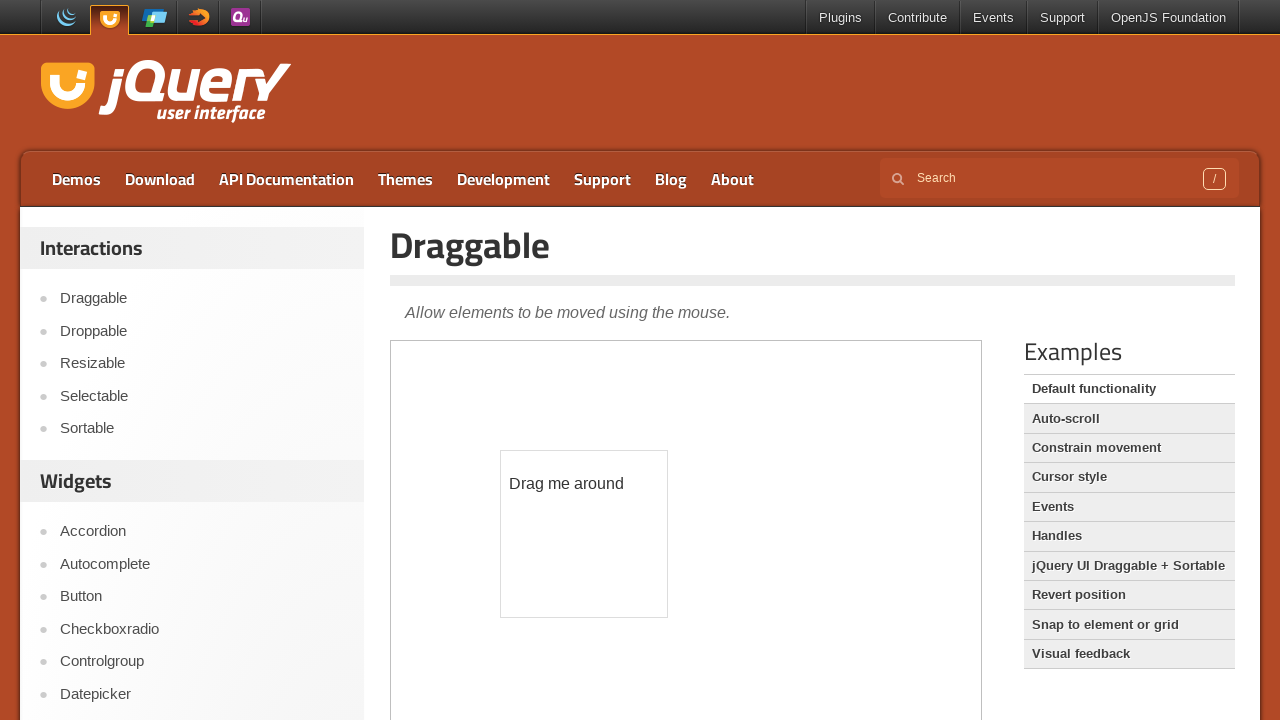

Released mouse button to complete second drag operation at (584, 534)
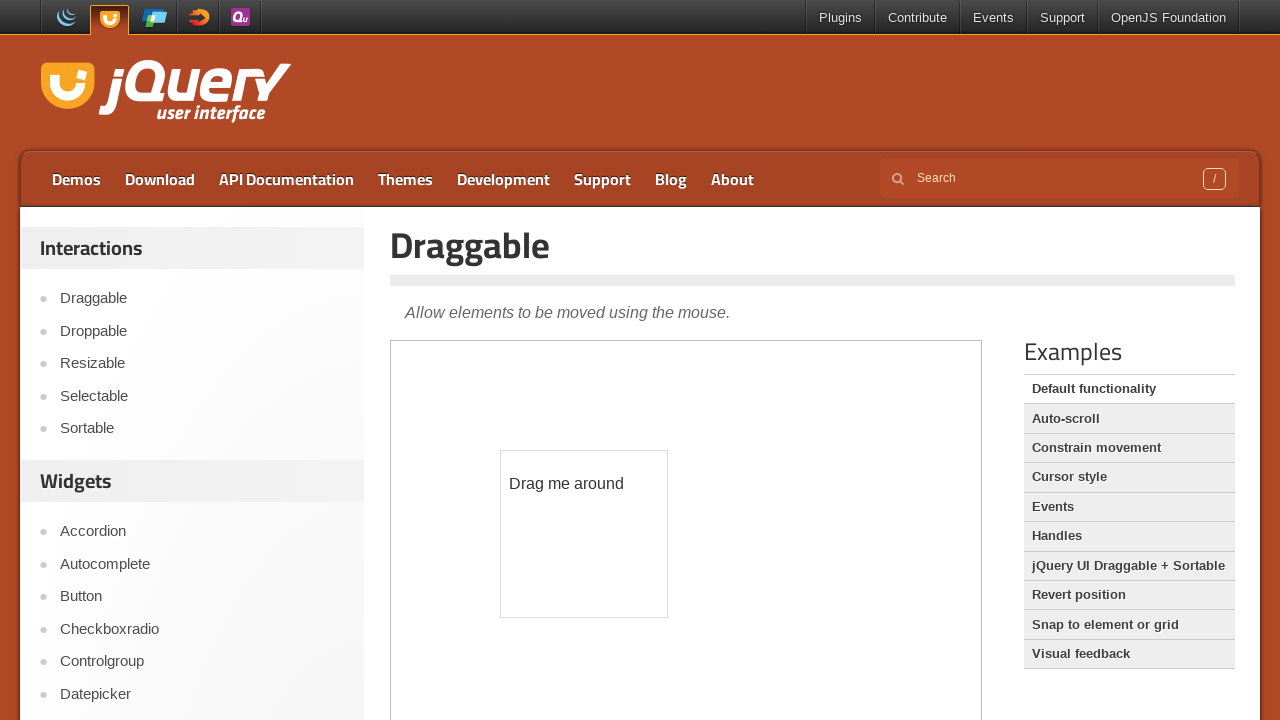

Clicked on API documentation link to navigate to API docs at (286, 179) on a:text('API documentation')
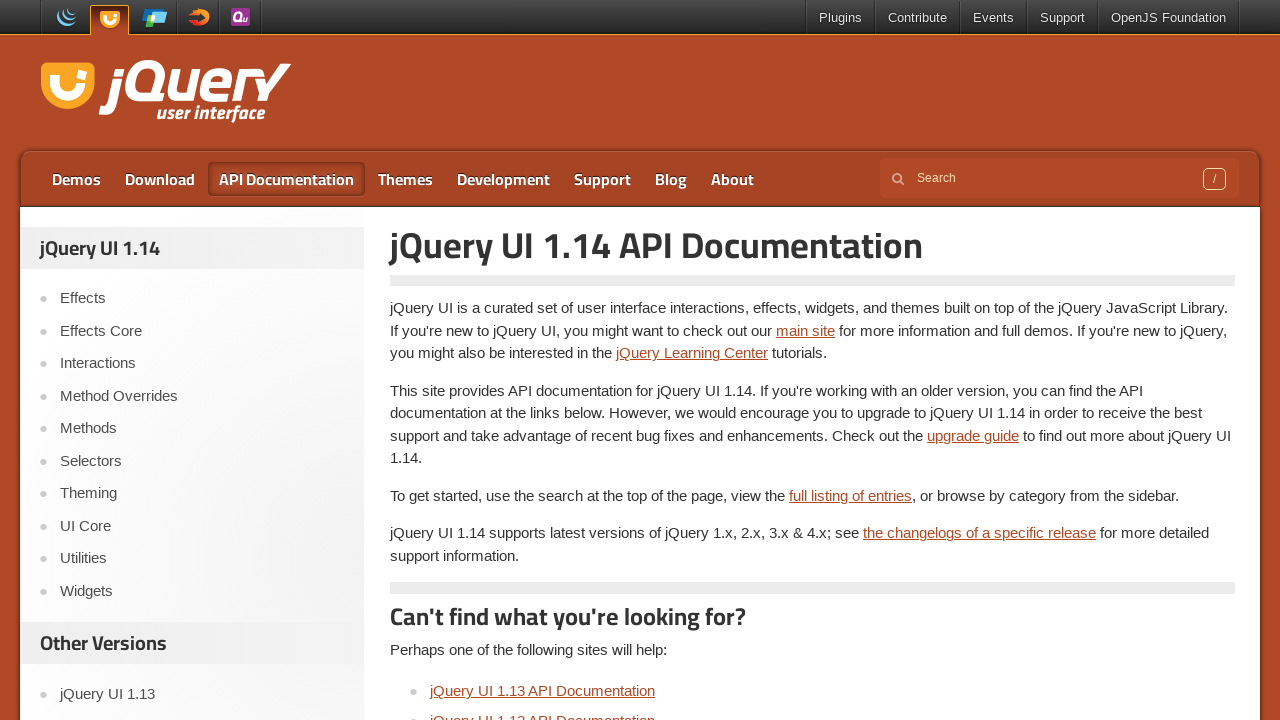

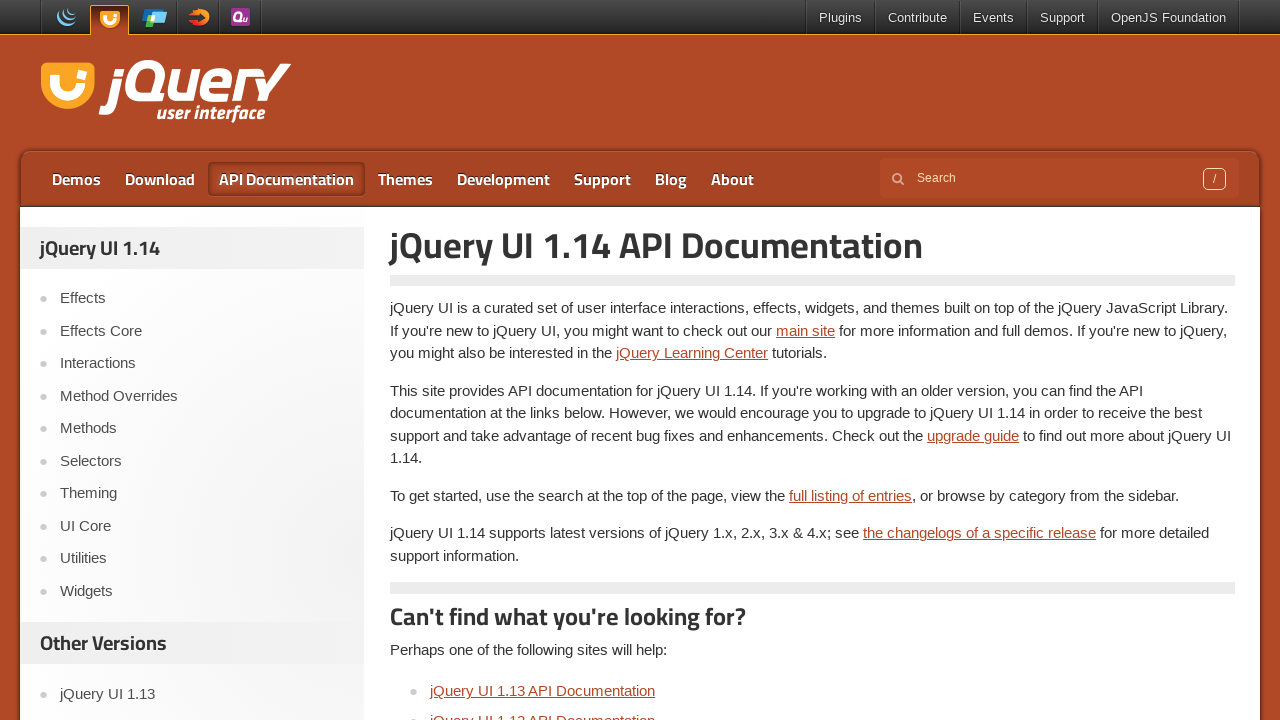